Tests autocomplete functionality by typing 'IND', then iterating through all suggestion items and selecting each one by one

Starting URL: https://rahulshettyacademy.com/AutomationPractice/

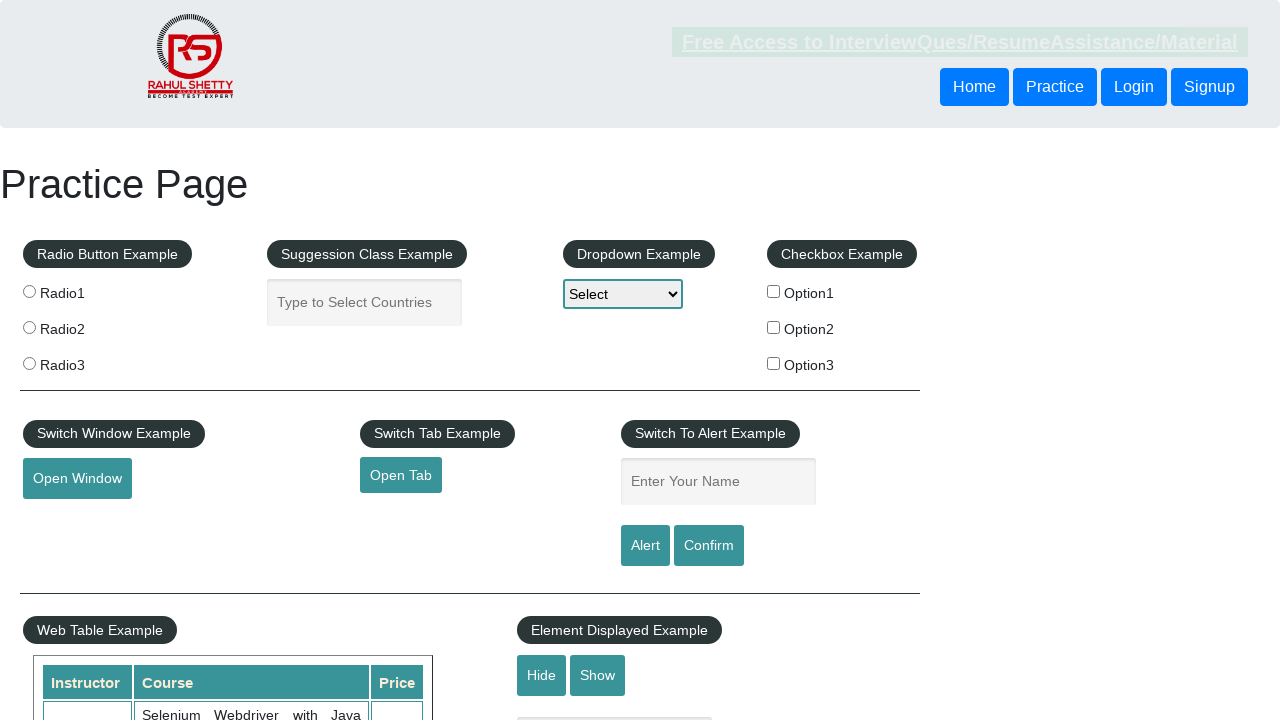

Located autocomplete input field
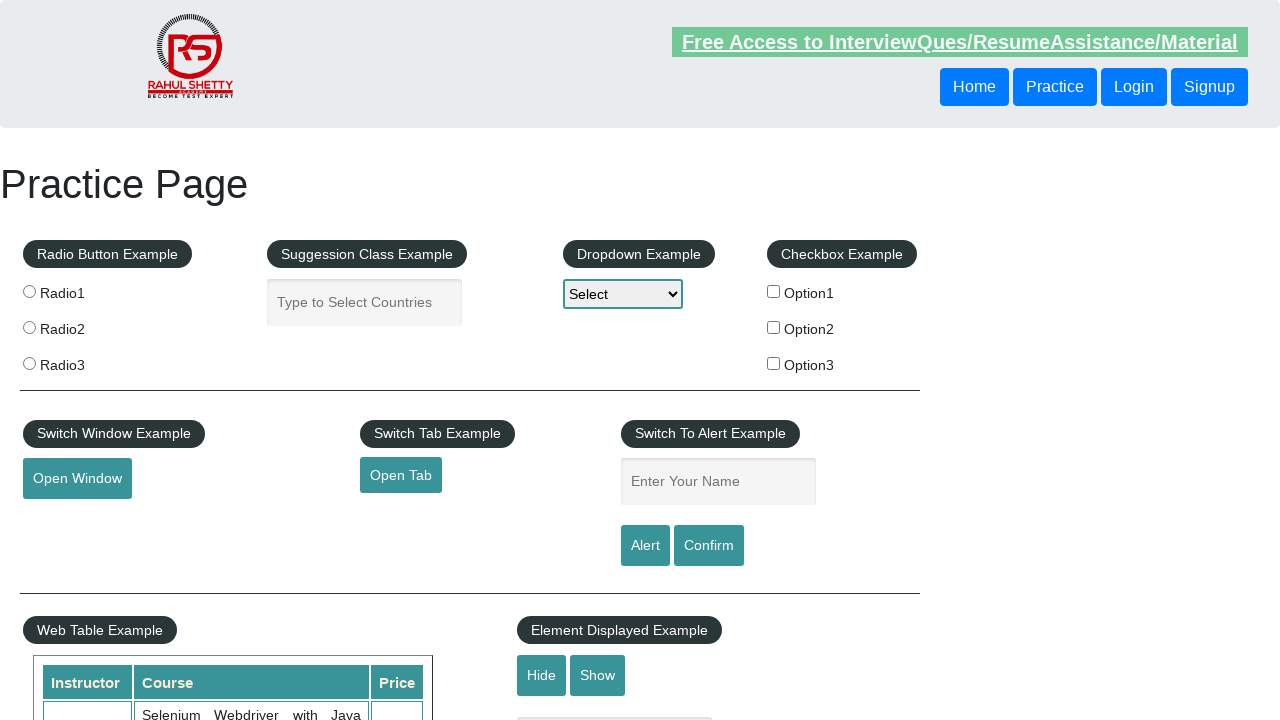

Cleared autocomplete input field on input#autocomplete
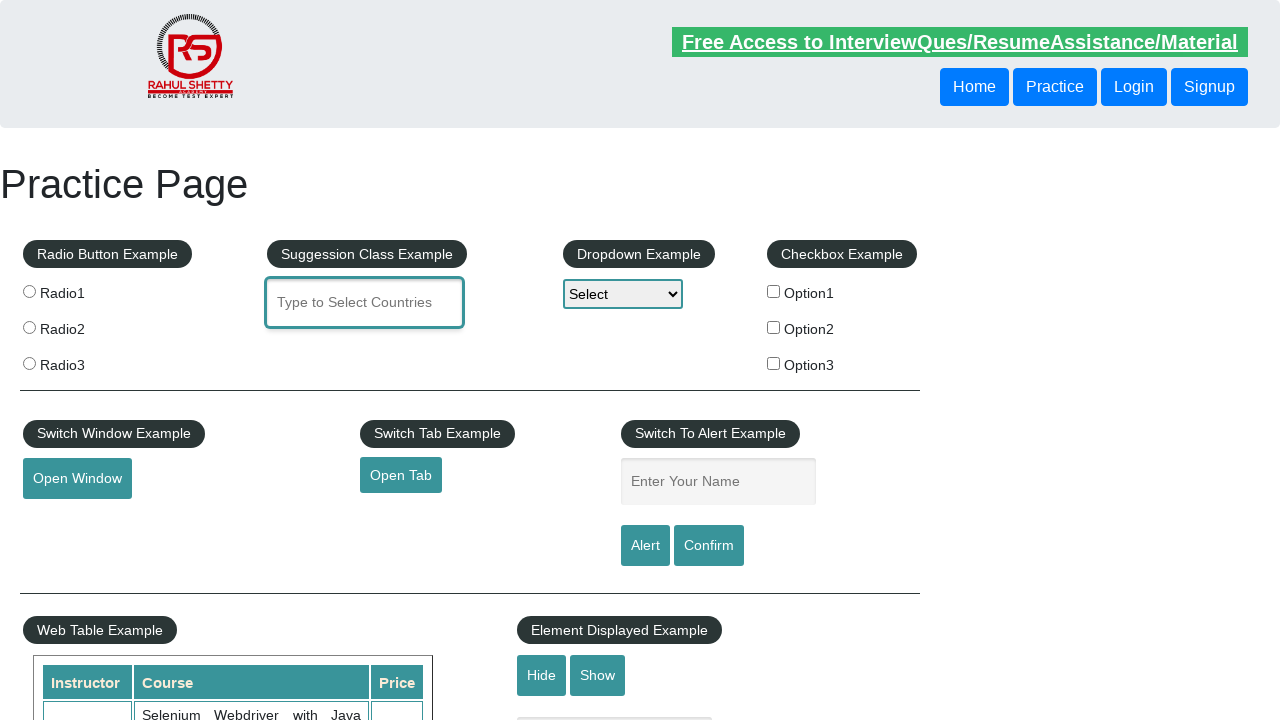

Clicked autocomplete input field at (365, 302) on input#autocomplete
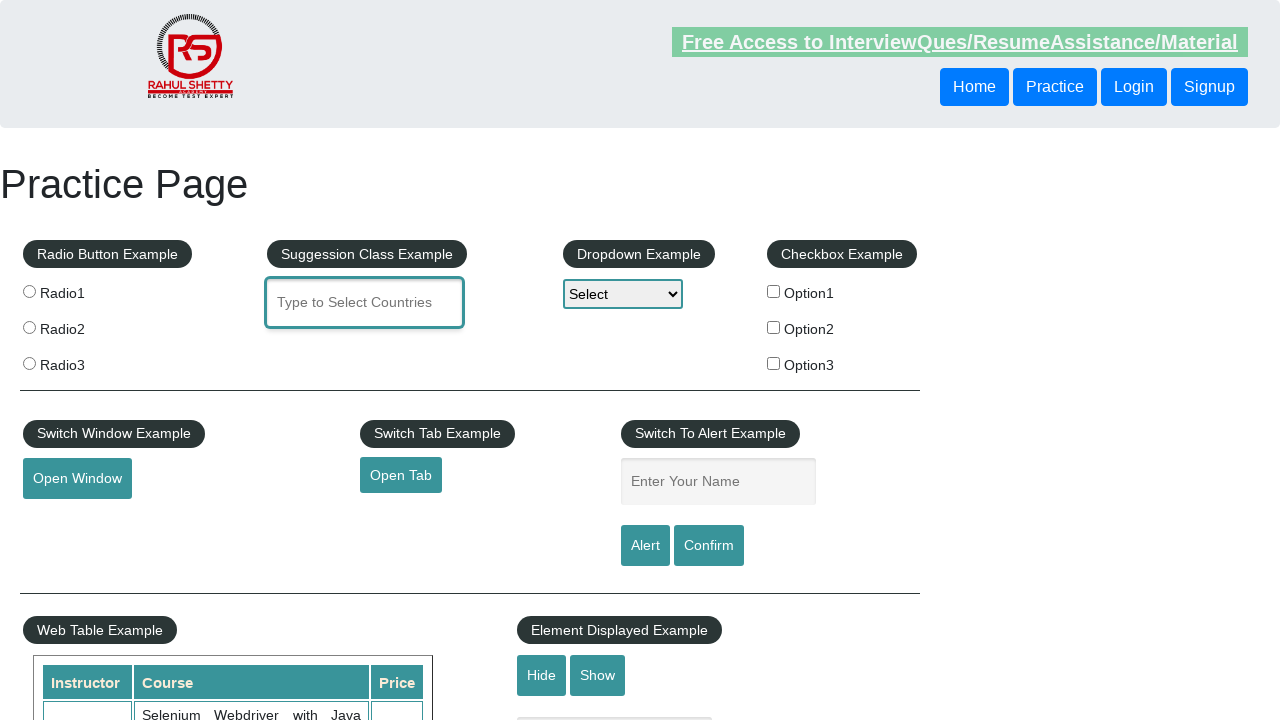

Typed 'IND' in autocomplete field
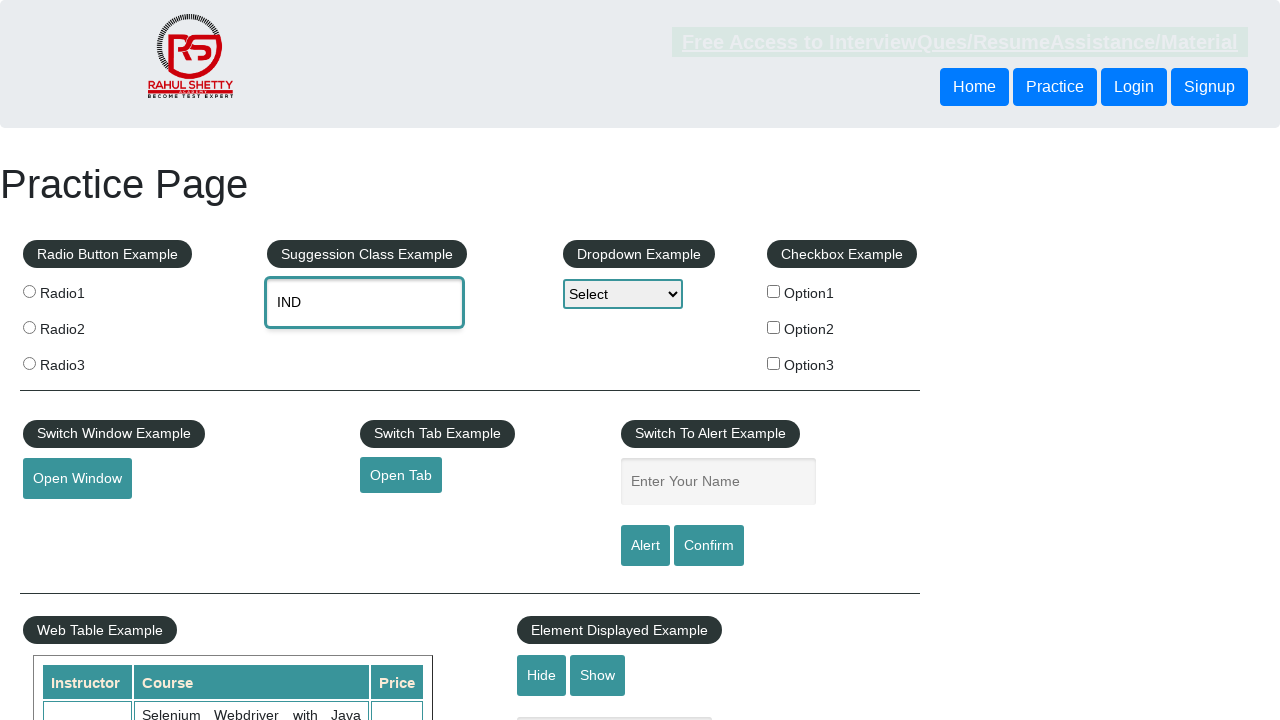

Waited for suggestion list to appear
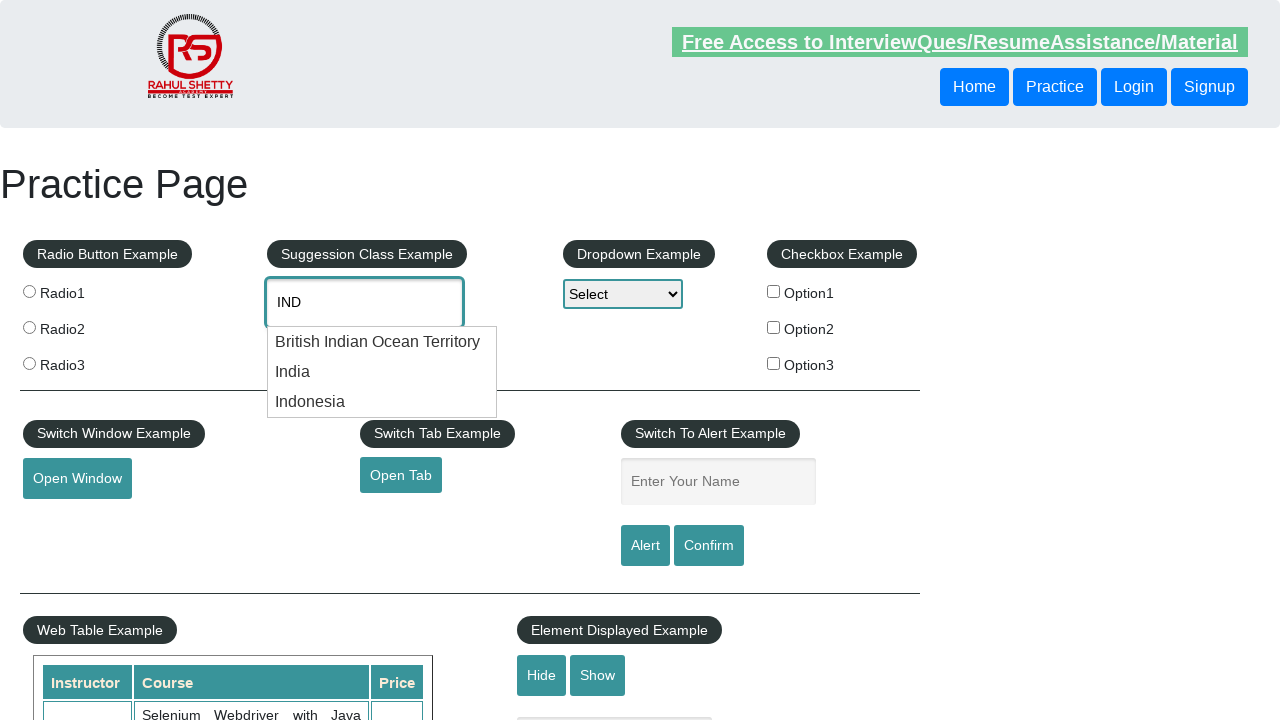

Found 3 suggestion items in autocomplete list
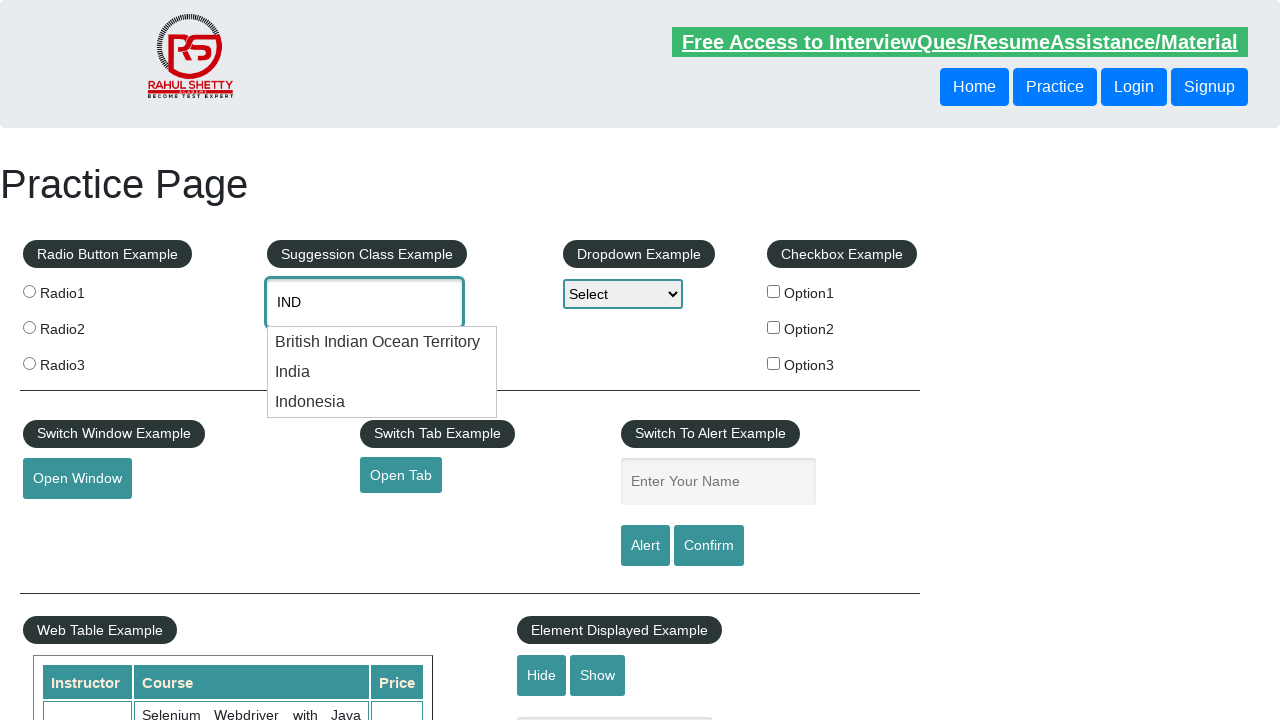

Cleared input field for iteration 1 on input#autocomplete
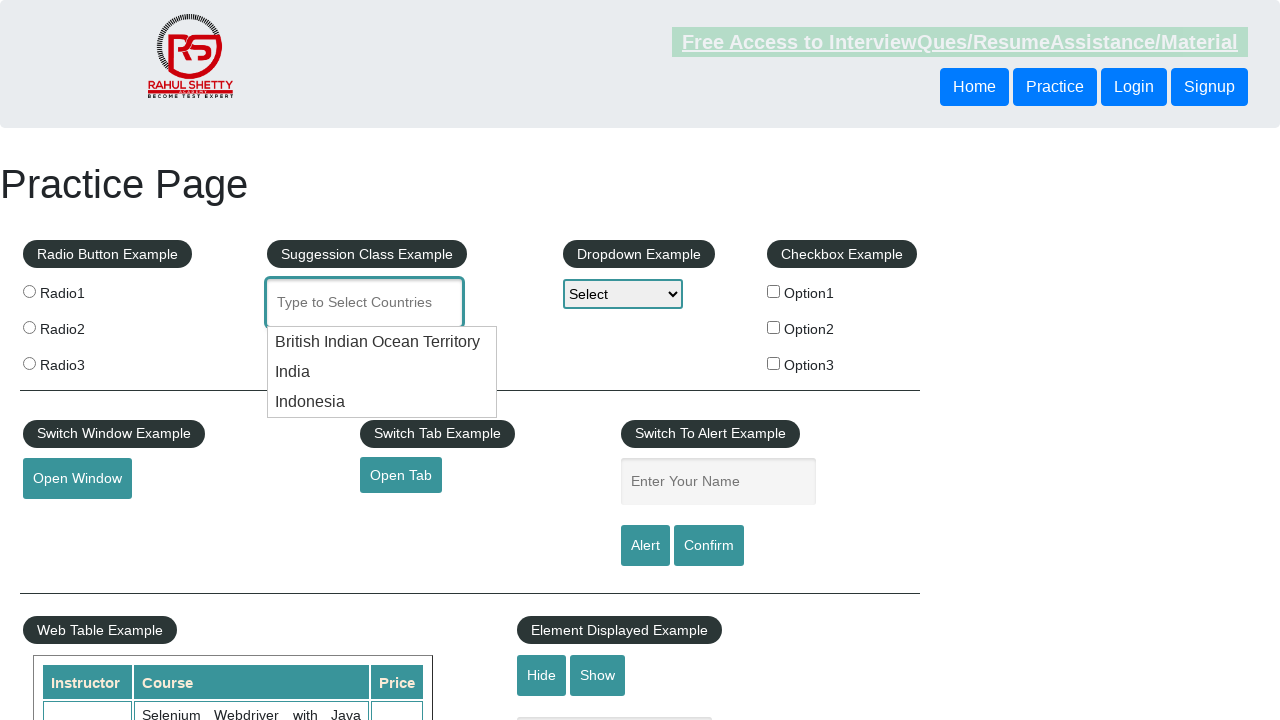

Clicked input field for iteration 1 at (365, 302) on input#autocomplete
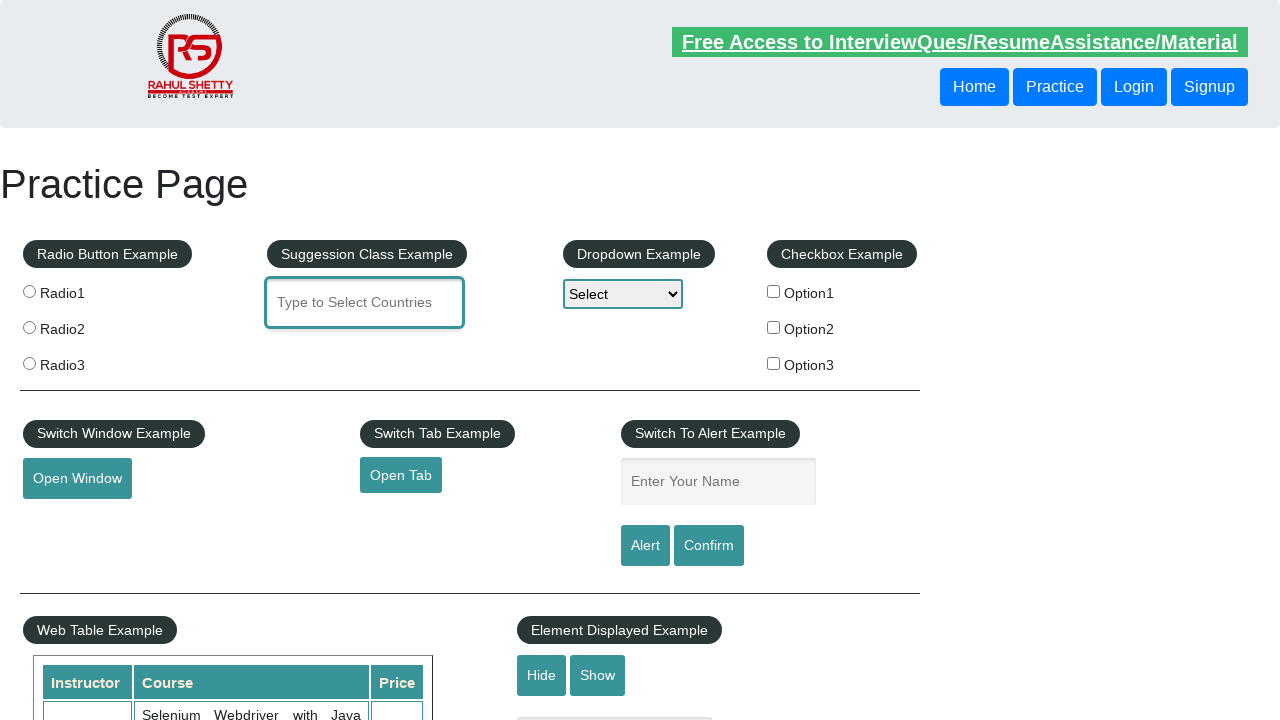

Typed 'IND' for iteration 1
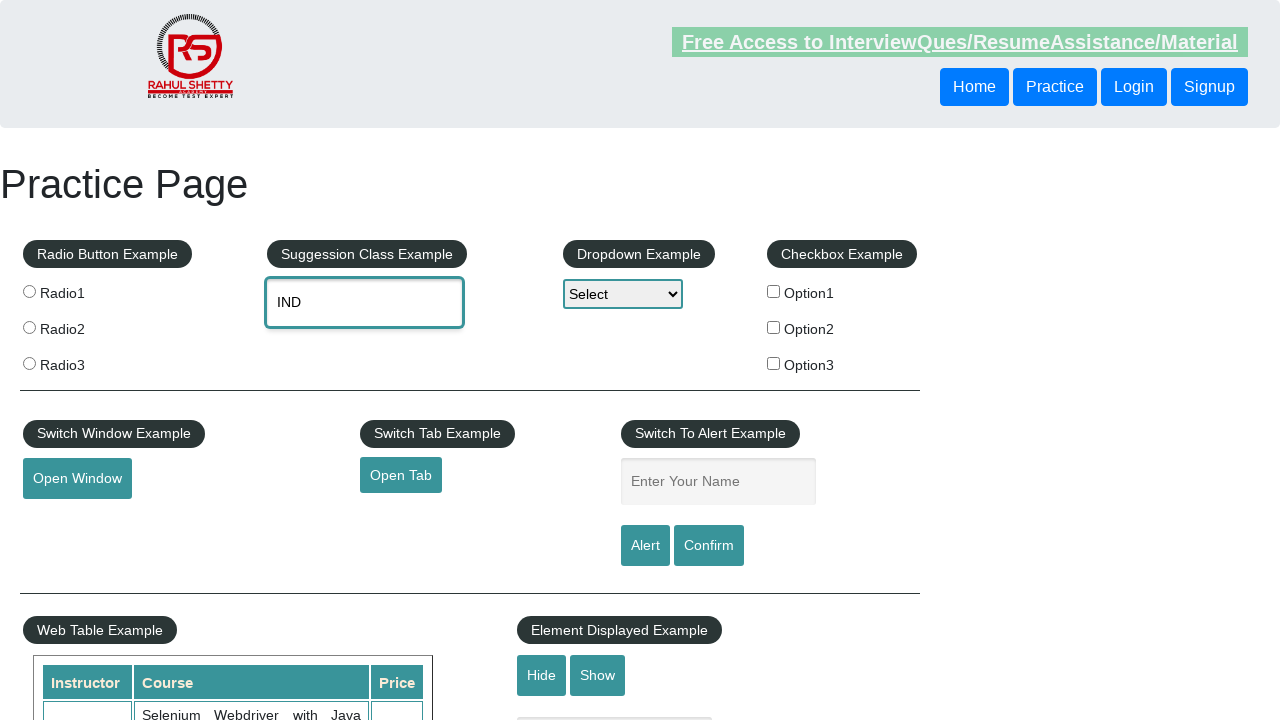

Waited for suggestions to appear in iteration 1
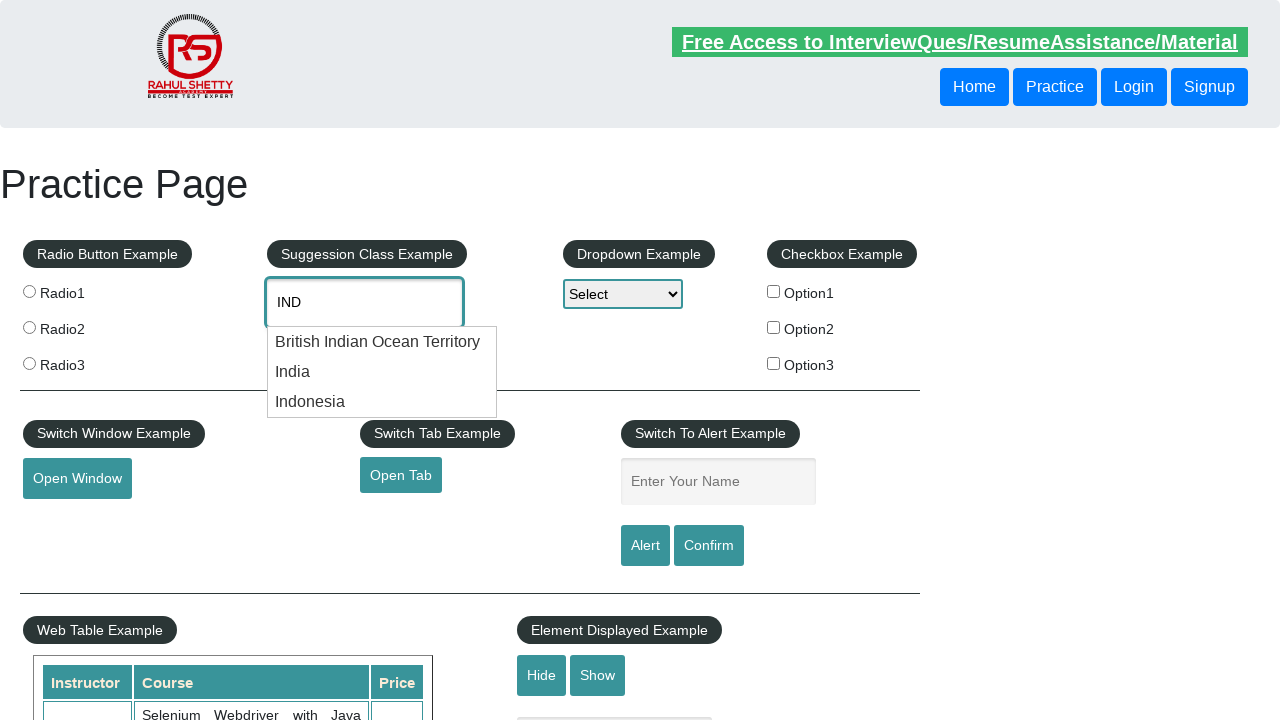

Clicked suggestion item 1 of 3 at (382, 342) on #ui-id-1 li >> nth=0
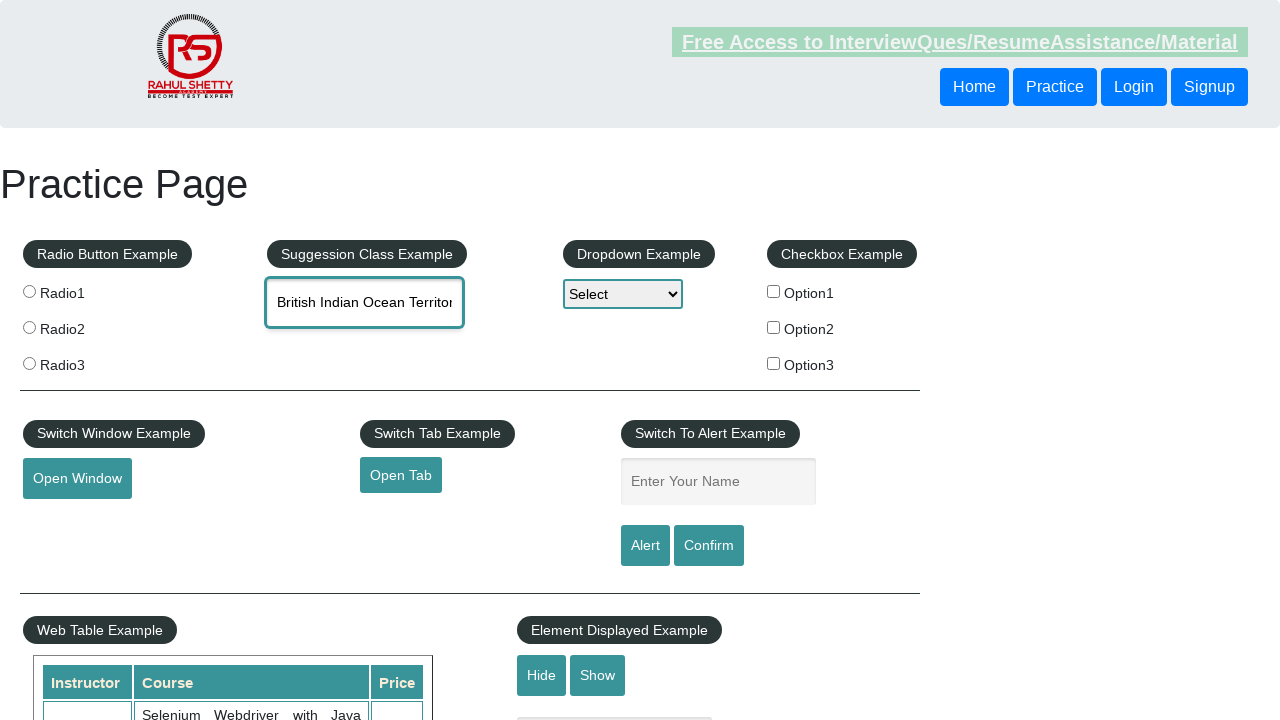

Paused for 500ms after selecting item 1
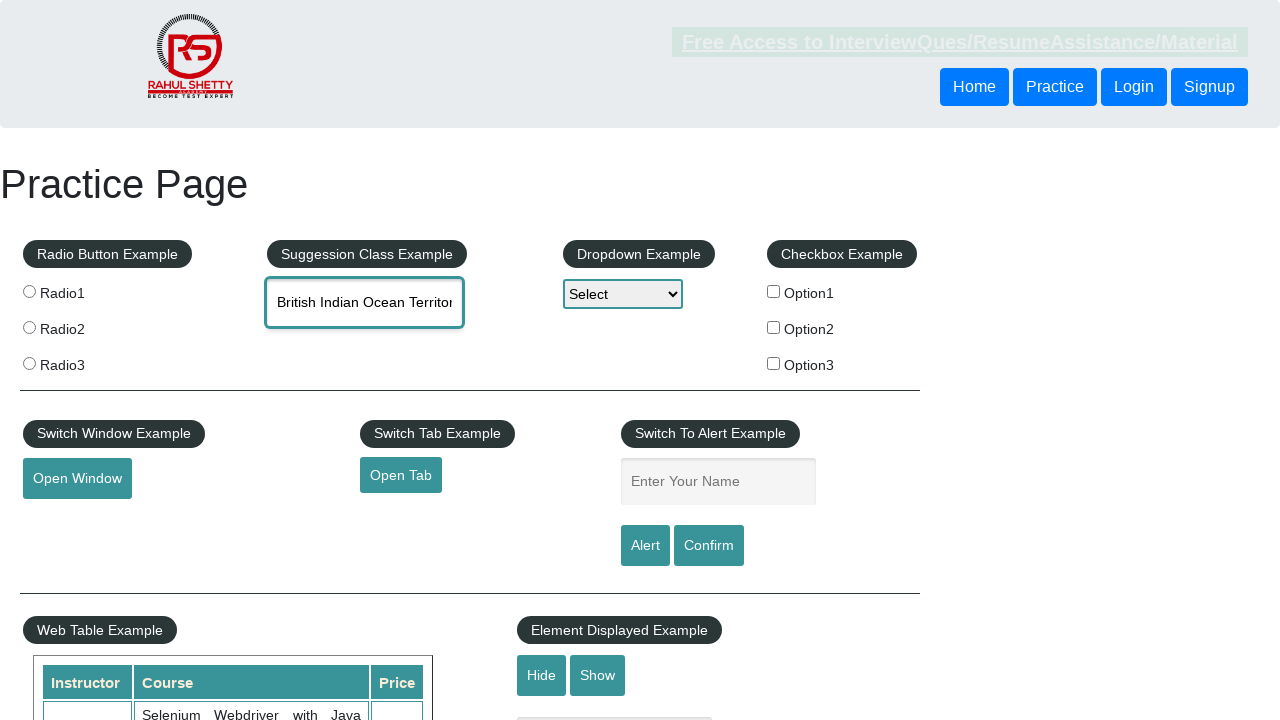

Cleared input field for iteration 2 on input#autocomplete
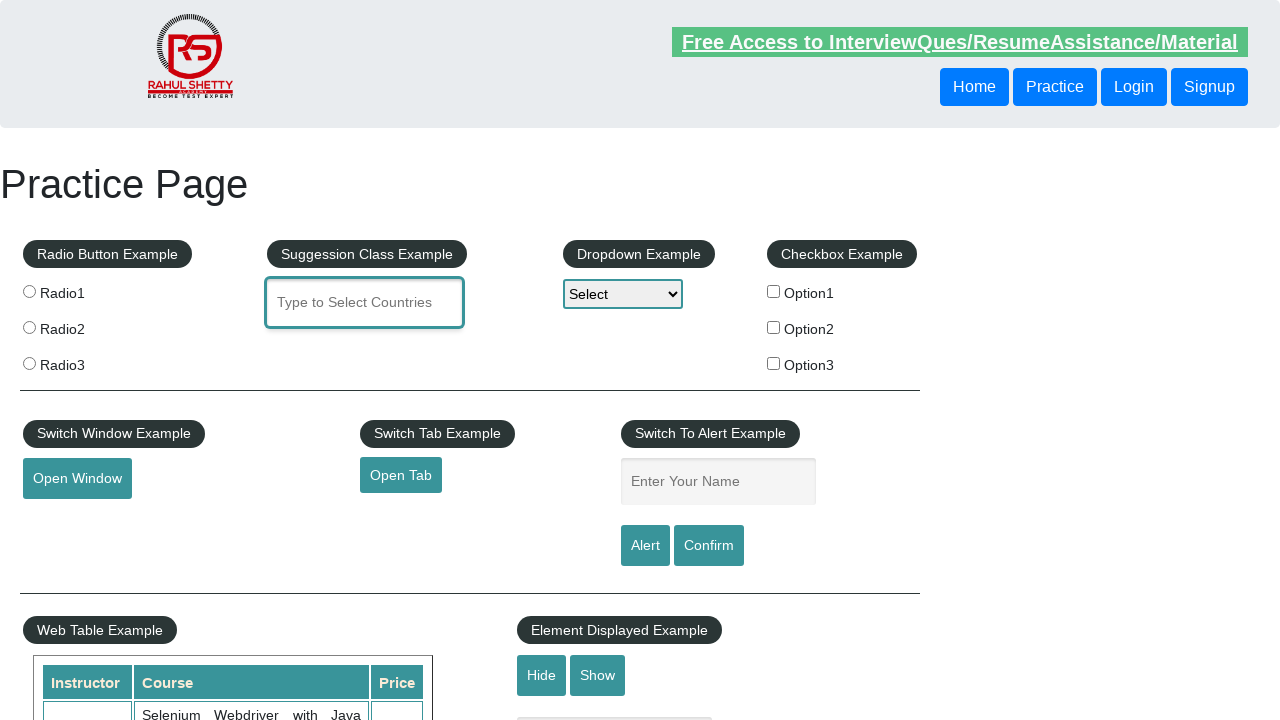

Clicked input field for iteration 2 at (365, 302) on input#autocomplete
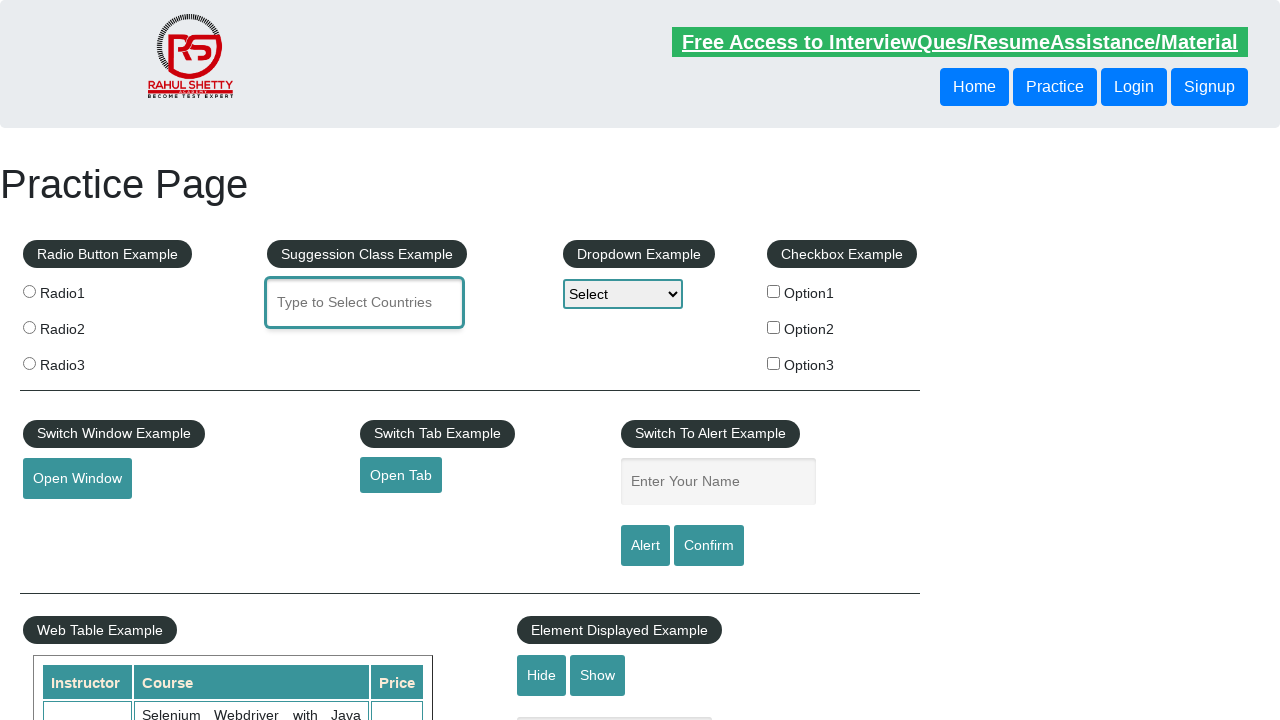

Typed 'IND' for iteration 2
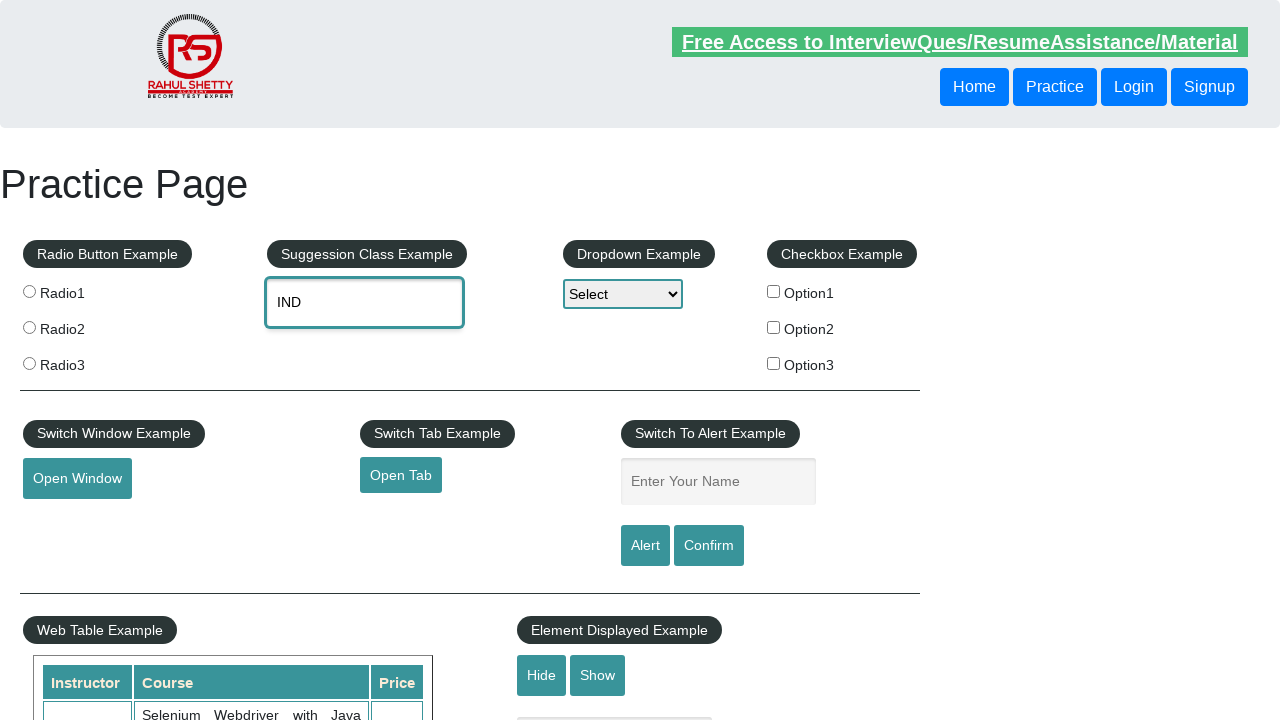

Waited for suggestions to appear in iteration 2
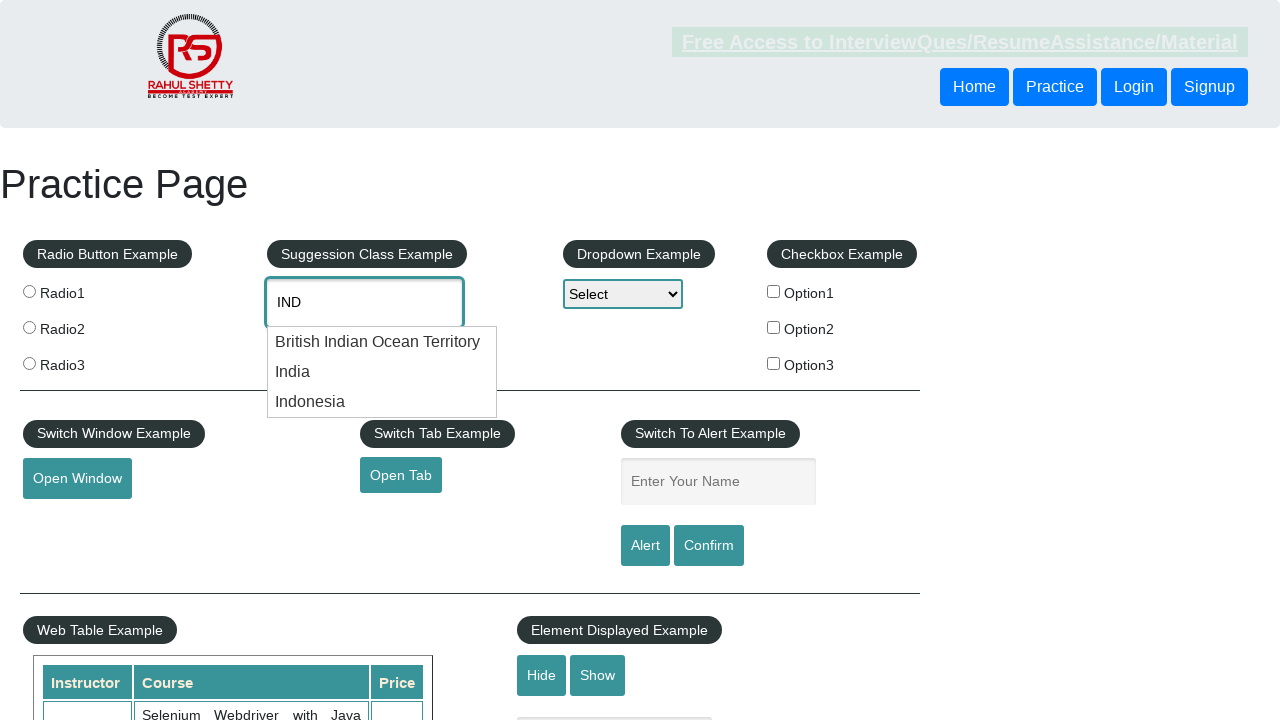

Clicked suggestion item 2 of 3 at (382, 372) on #ui-id-1 li >> nth=1
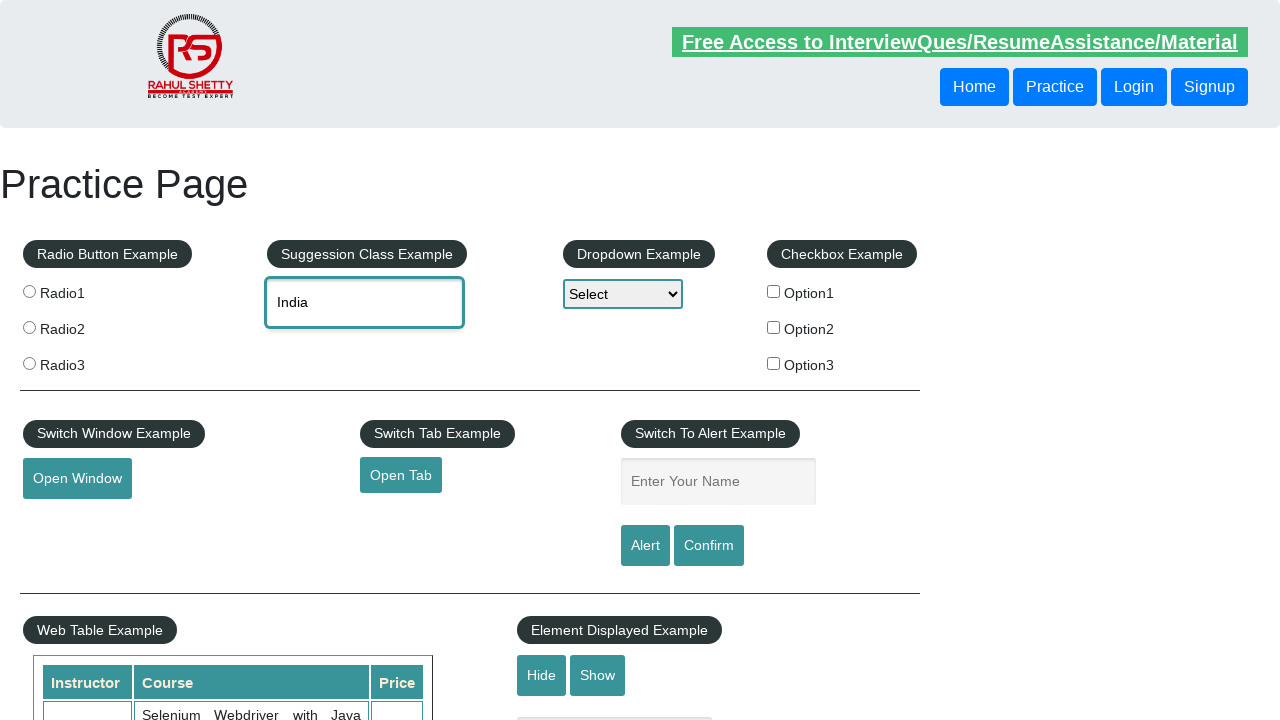

Paused for 500ms after selecting item 2
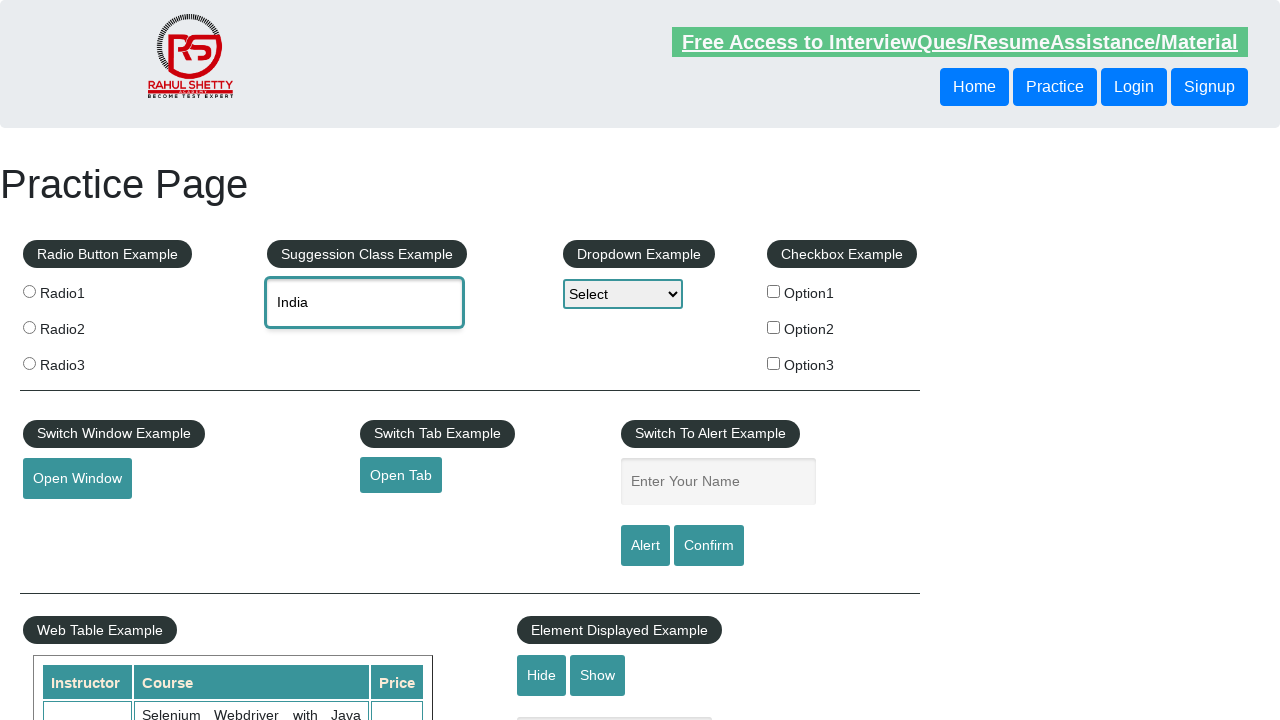

Cleared input field for iteration 3 on input#autocomplete
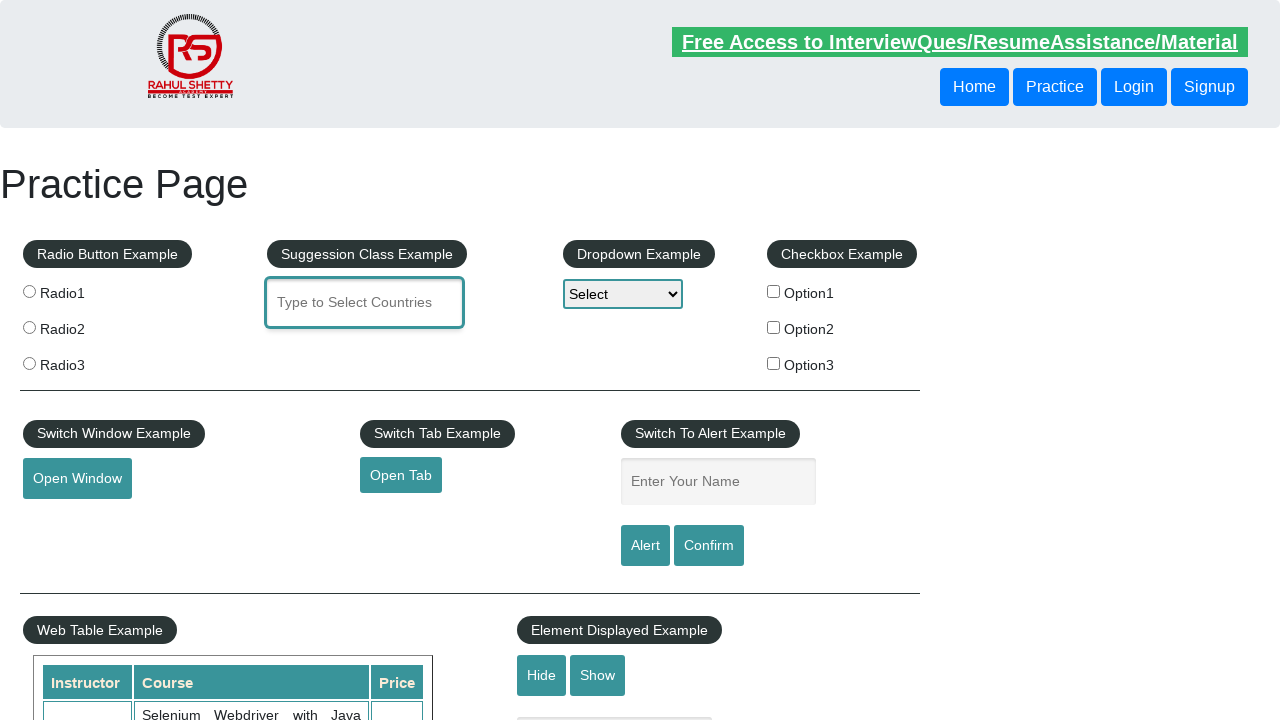

Clicked input field for iteration 3 at (365, 302) on input#autocomplete
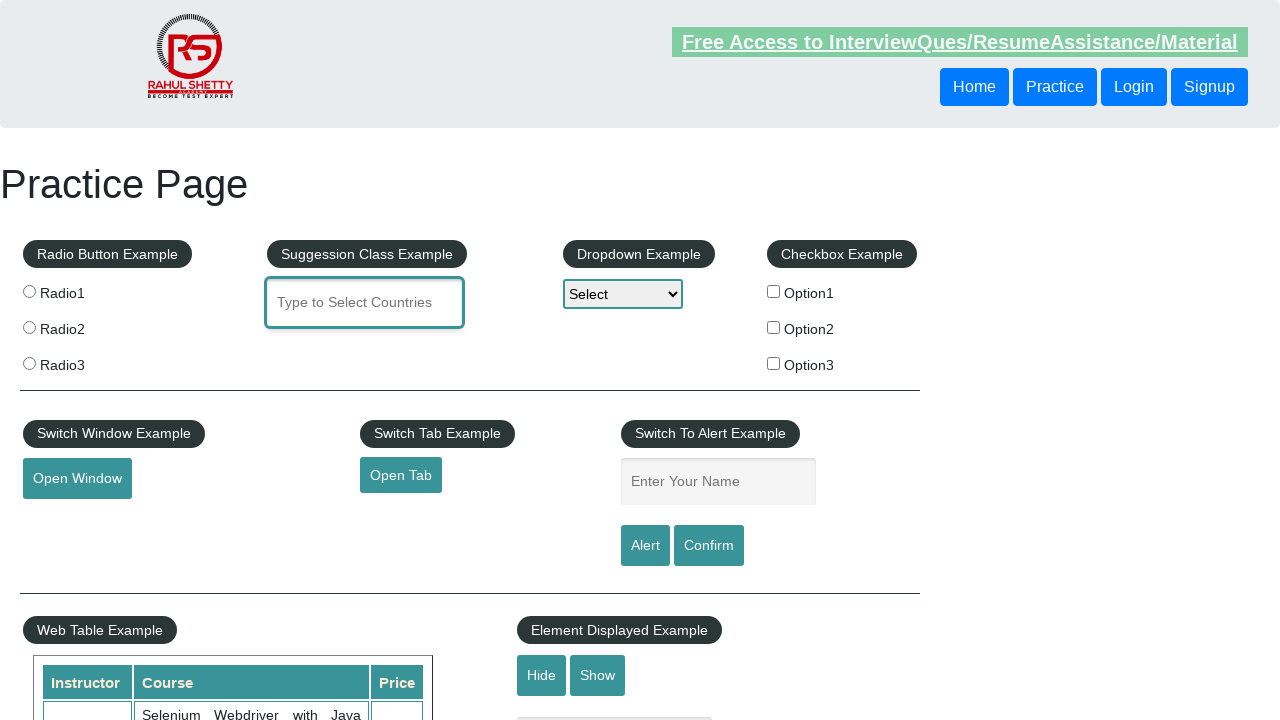

Typed 'IND' for iteration 3
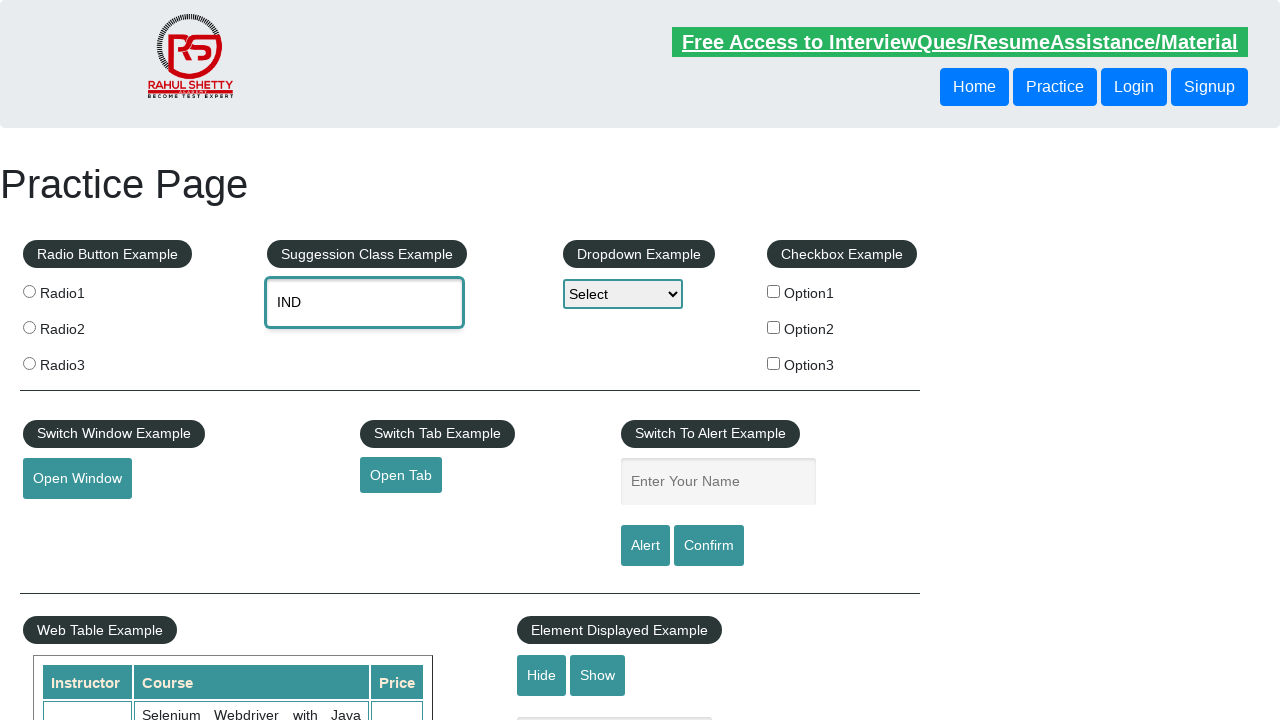

Waited for suggestions to appear in iteration 3
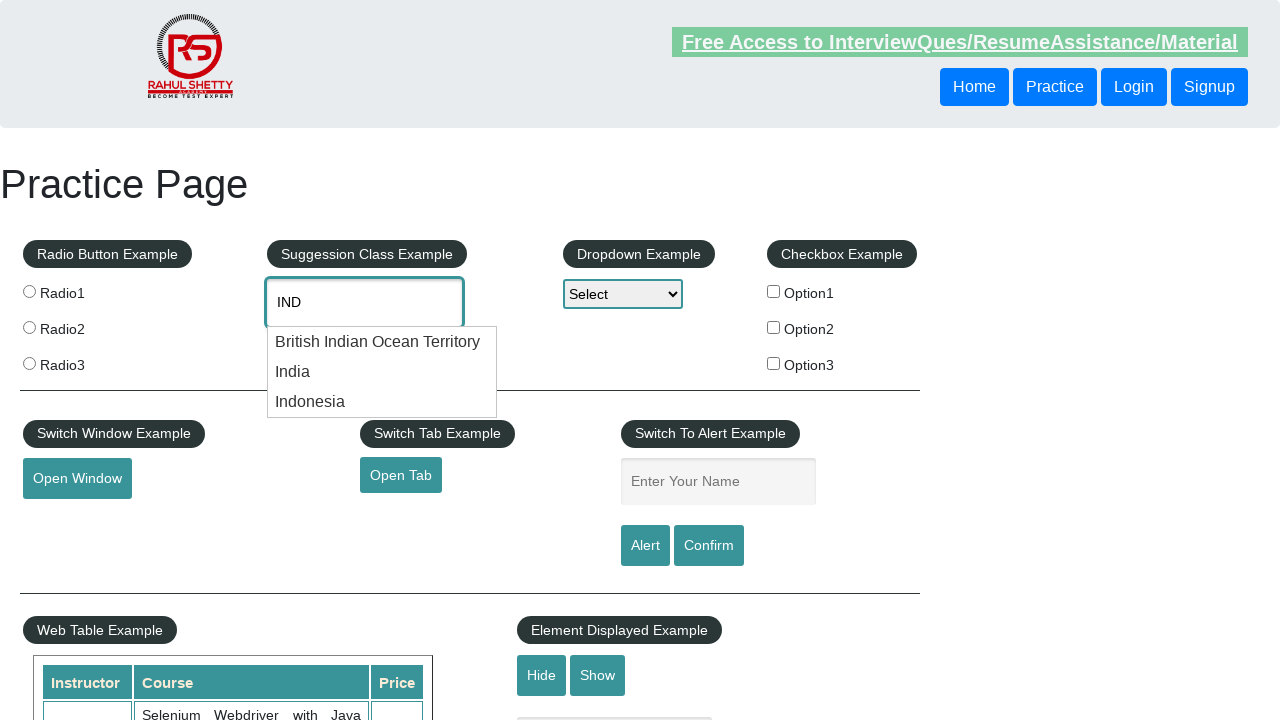

Clicked suggestion item 3 of 3 at (382, 402) on #ui-id-1 li >> nth=2
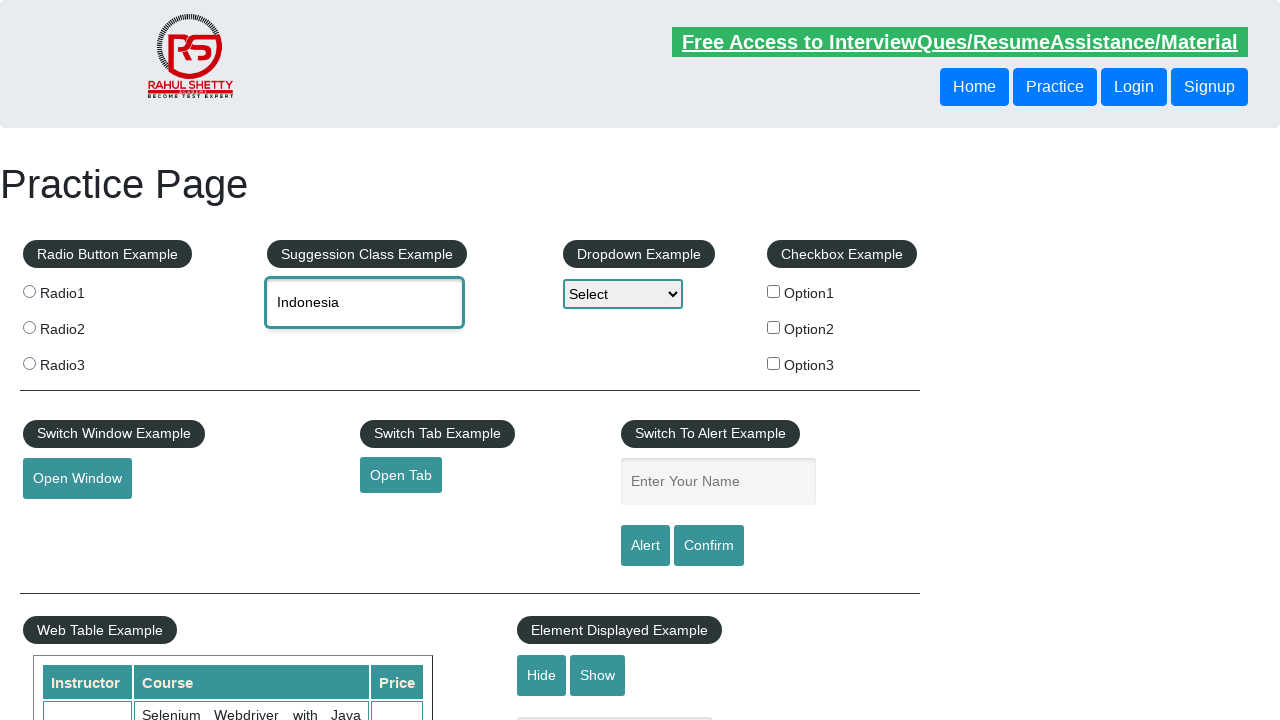

Paused for 500ms after selecting item 3
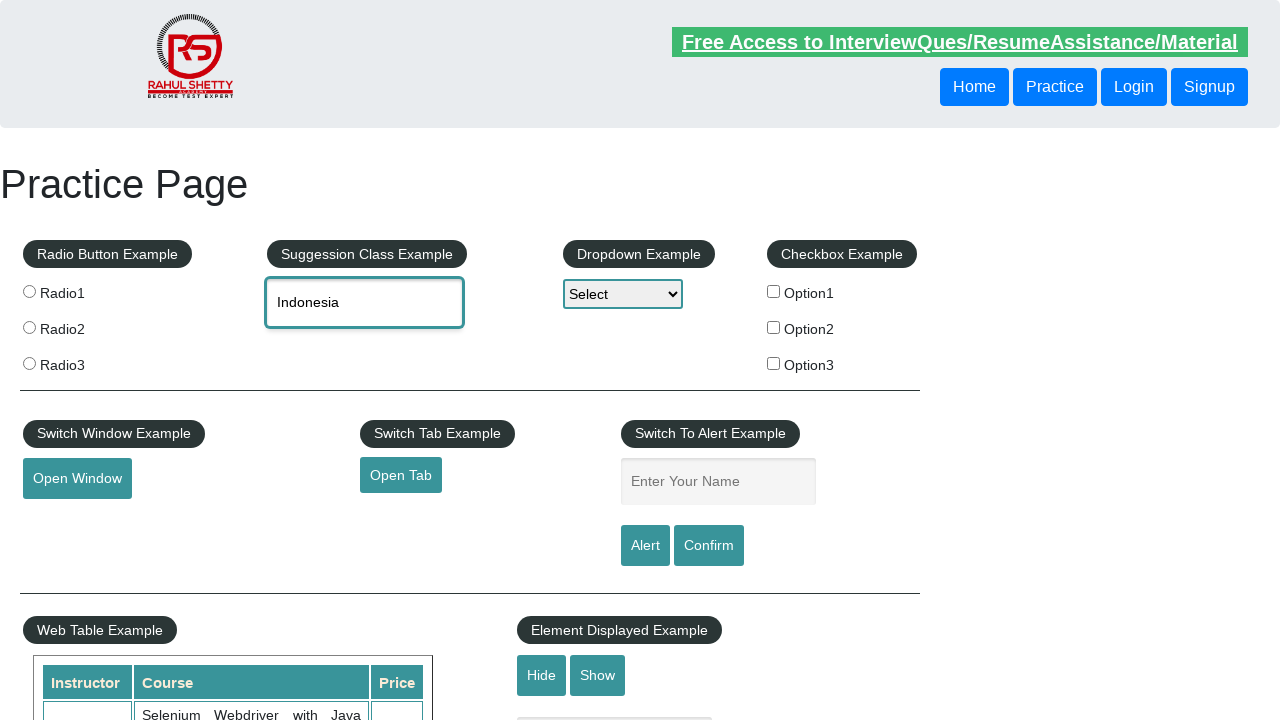

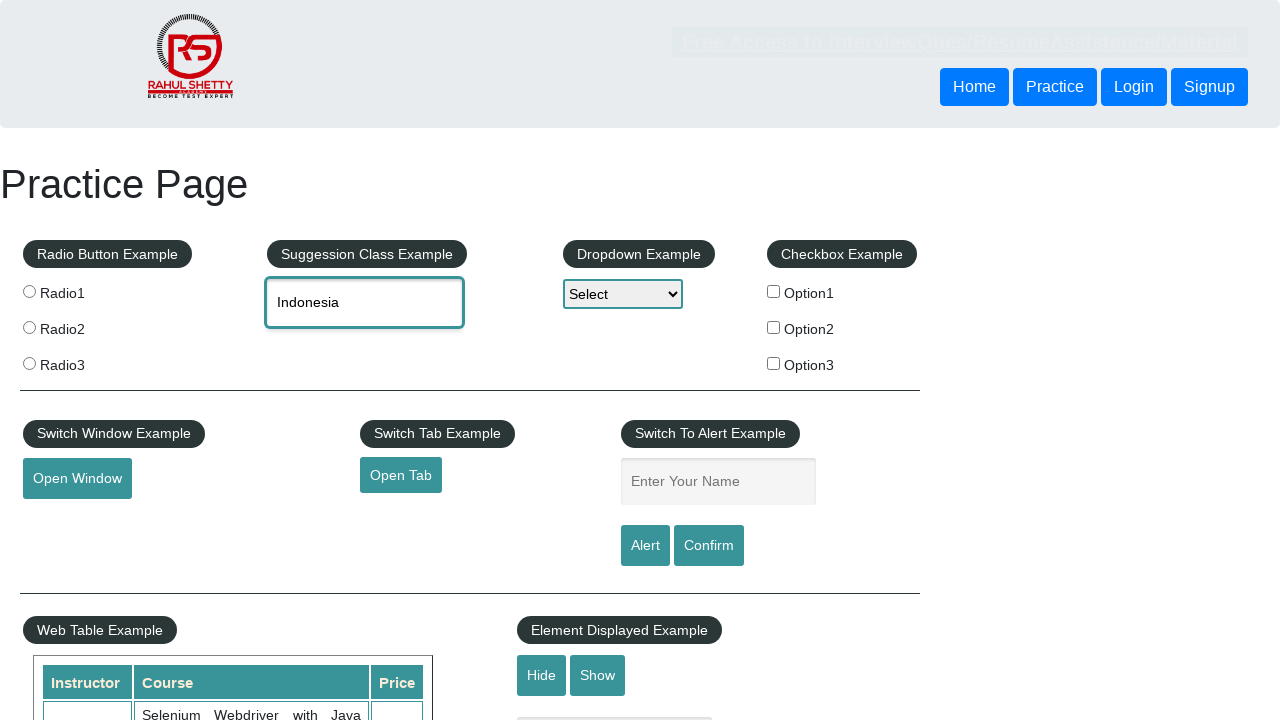